Tests window handling by clicking a link that opens a new window, switching between windows, verifying the W3Schools logo in the new window, switching back to the original window, and verifying the "Run" button text.

Starting URL: http://www.w3schools.com/tags/tryit.asp?filename=tryhtml_link_target

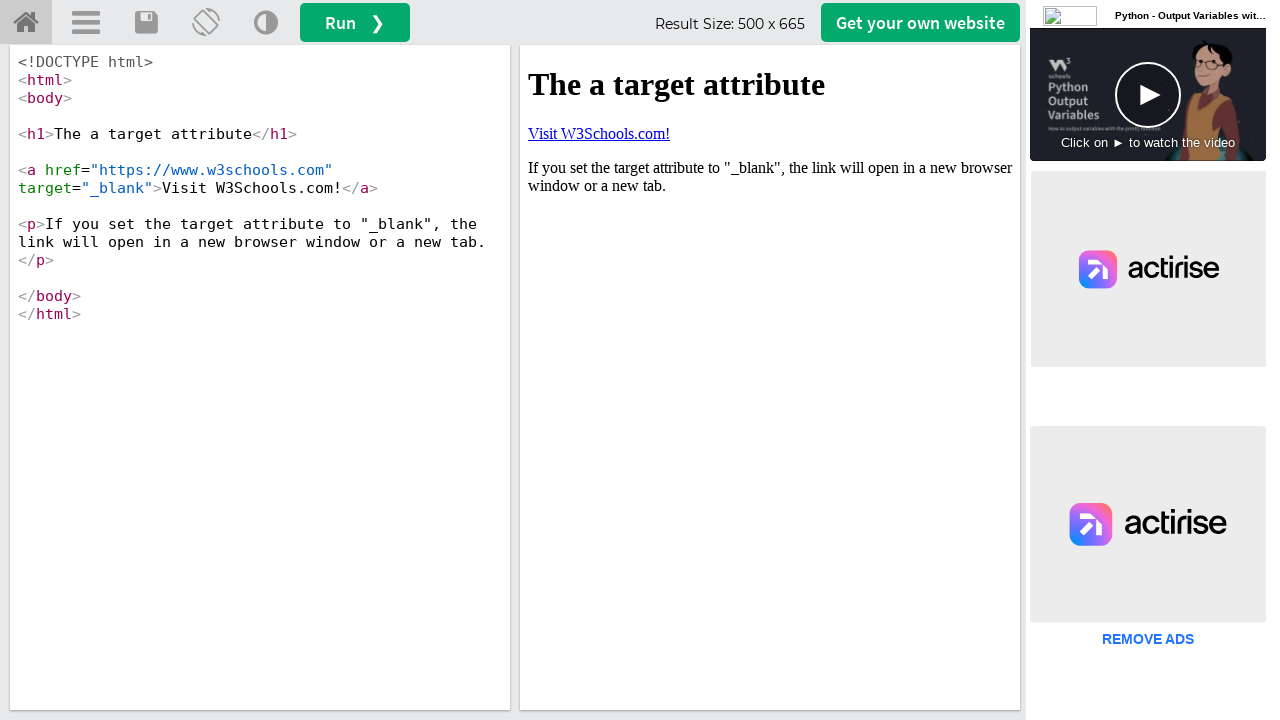

Retrieved initial page URL and stored reference
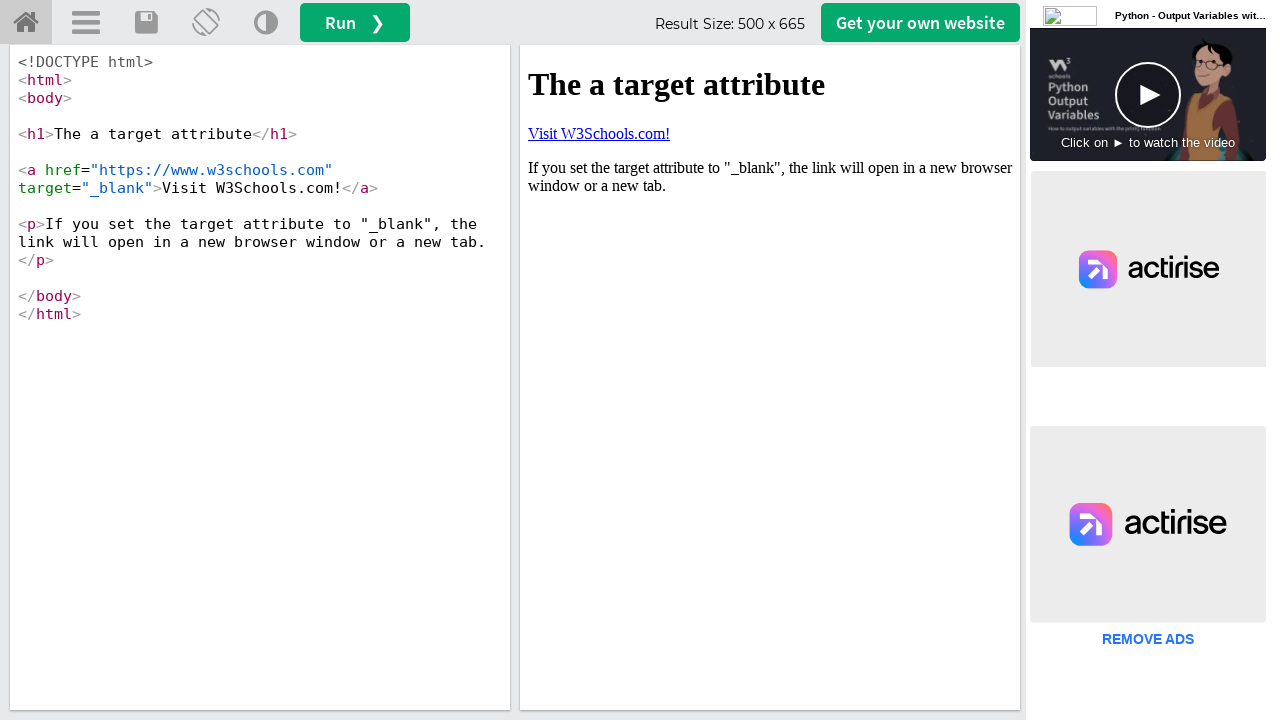

Located iframe with ID 'iframeResult'
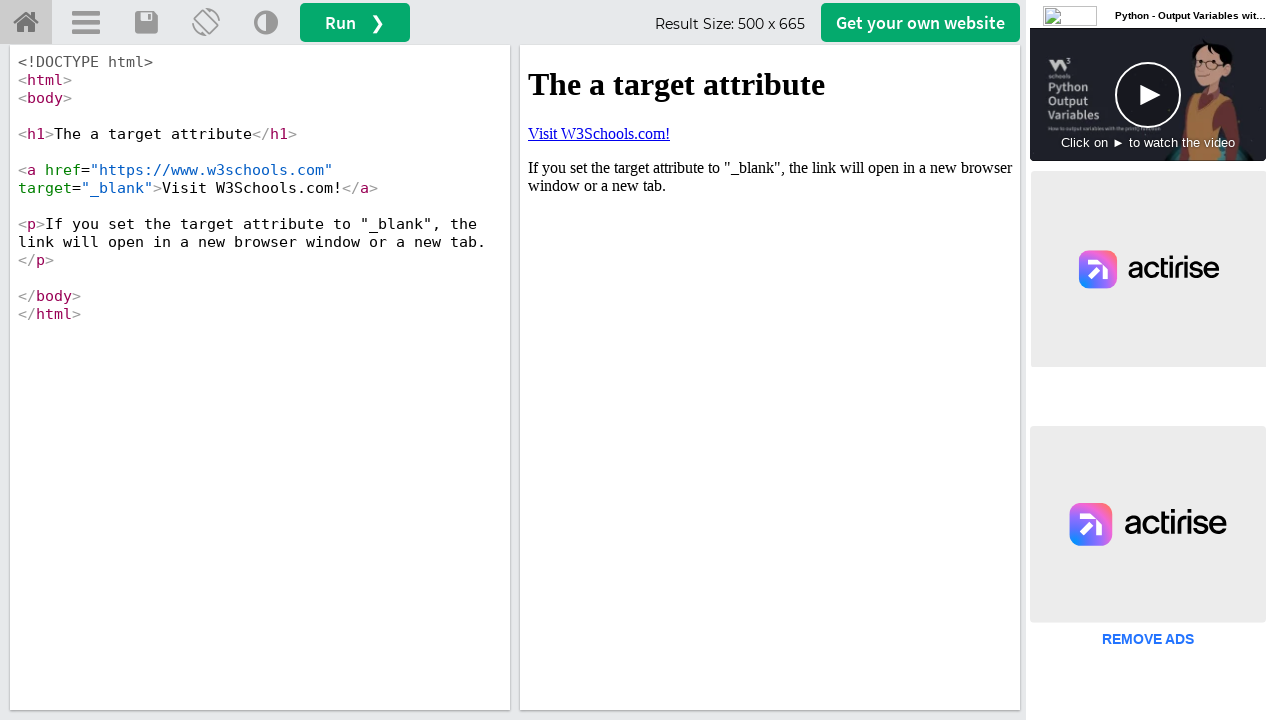

Clicked 'Visit W3Schools.com!' link in iframe, new window opened at (599, 133) on #iframeResult >> internal:control=enter-frame >> a:has-text('Visit W3Schools.com
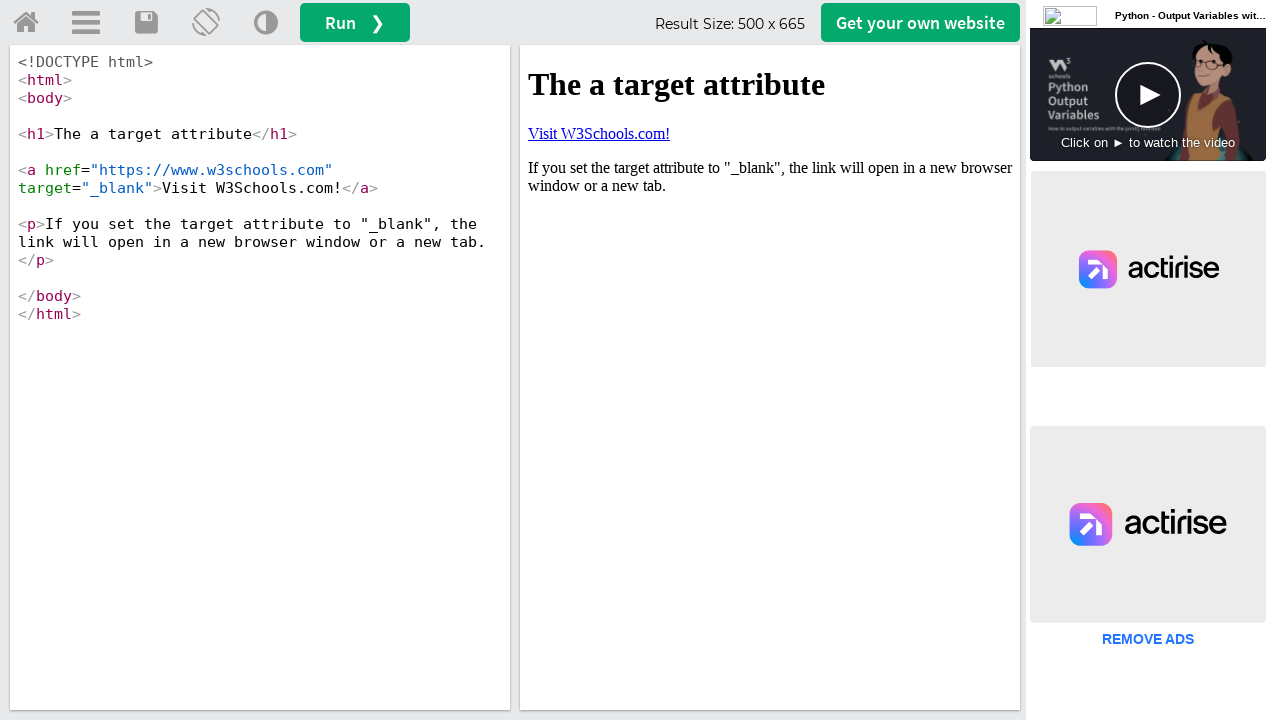

Confirmed total of 2 windows are open
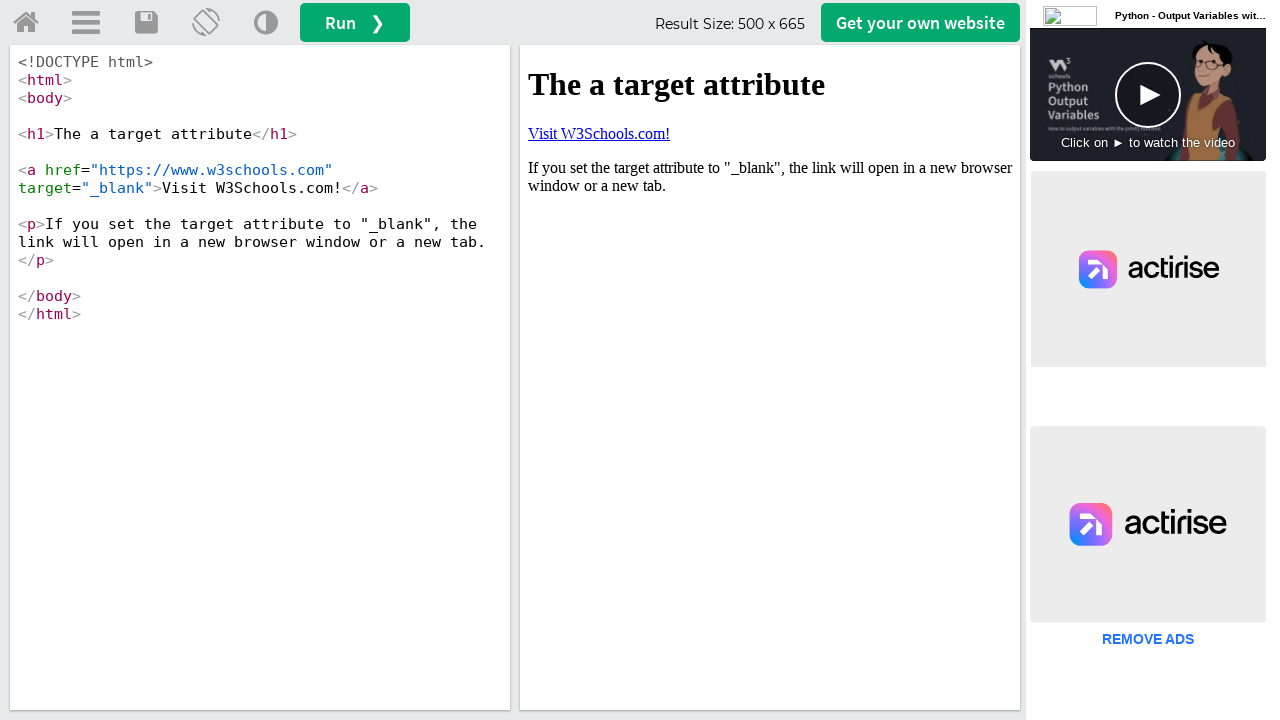

Waited for new window to load completely
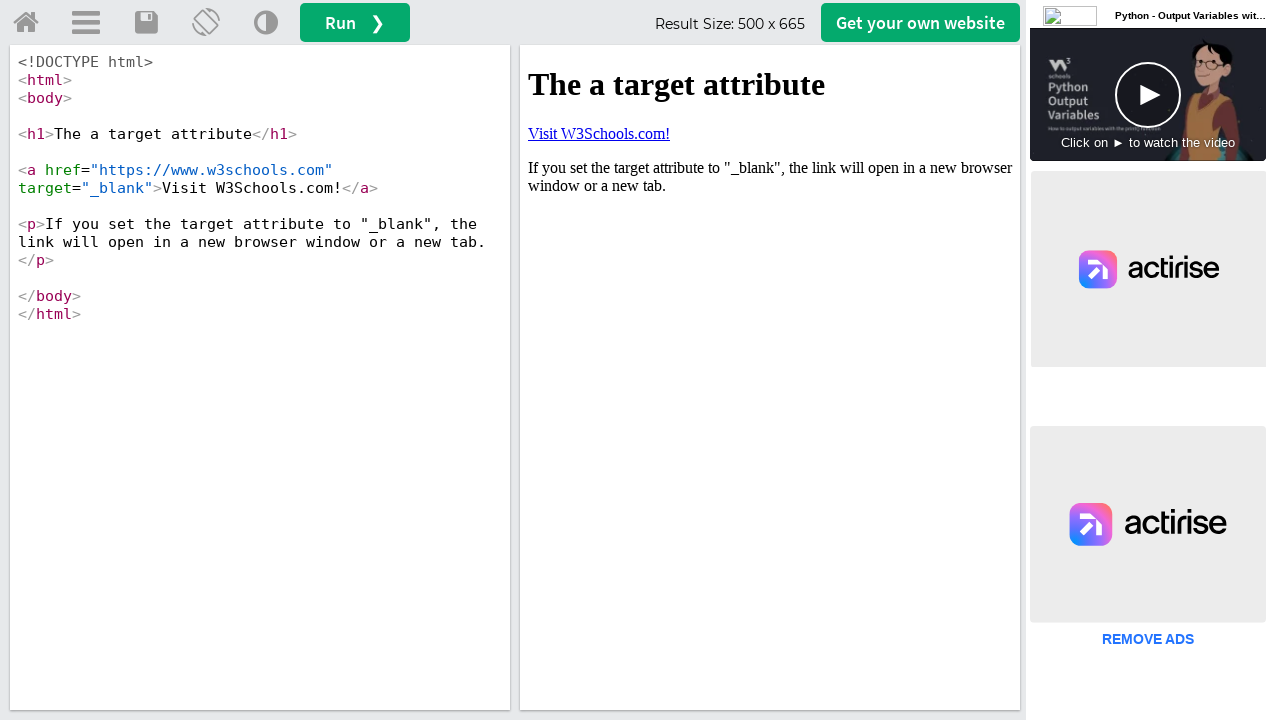

Verified W3Schools logo is present in new window
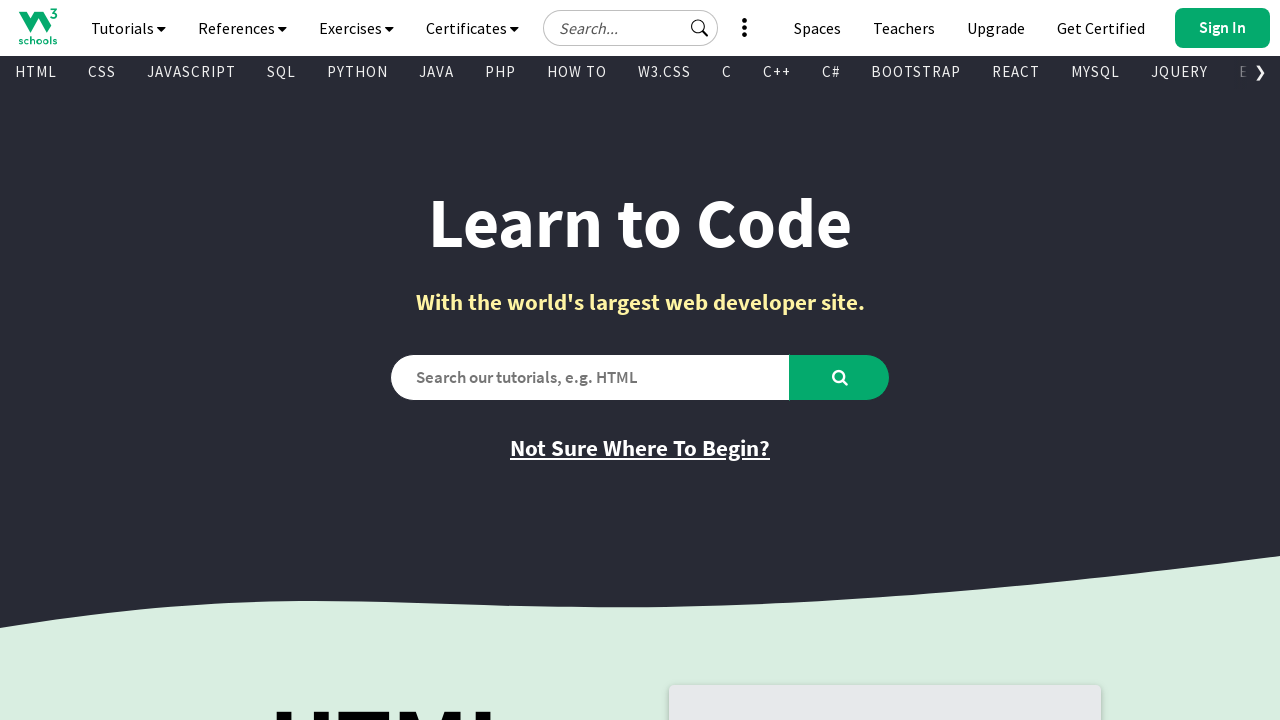

Switched back to original window
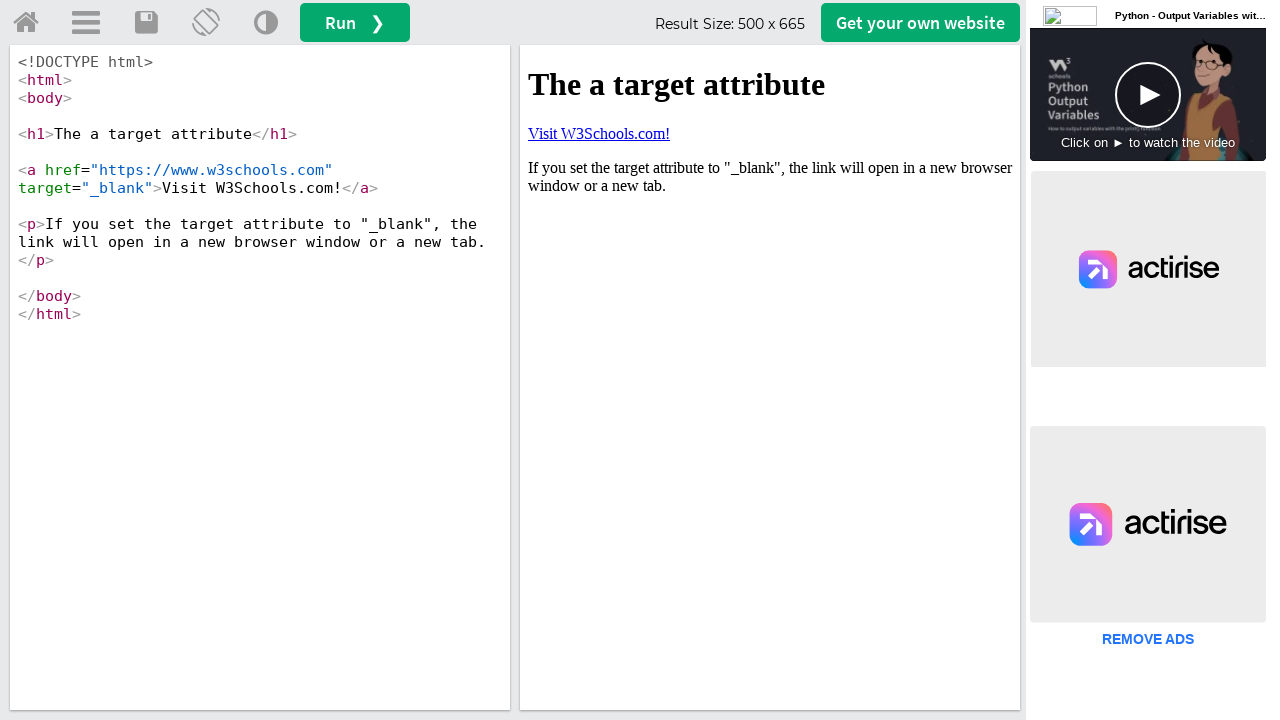

Verified 'Run' button is present in original window
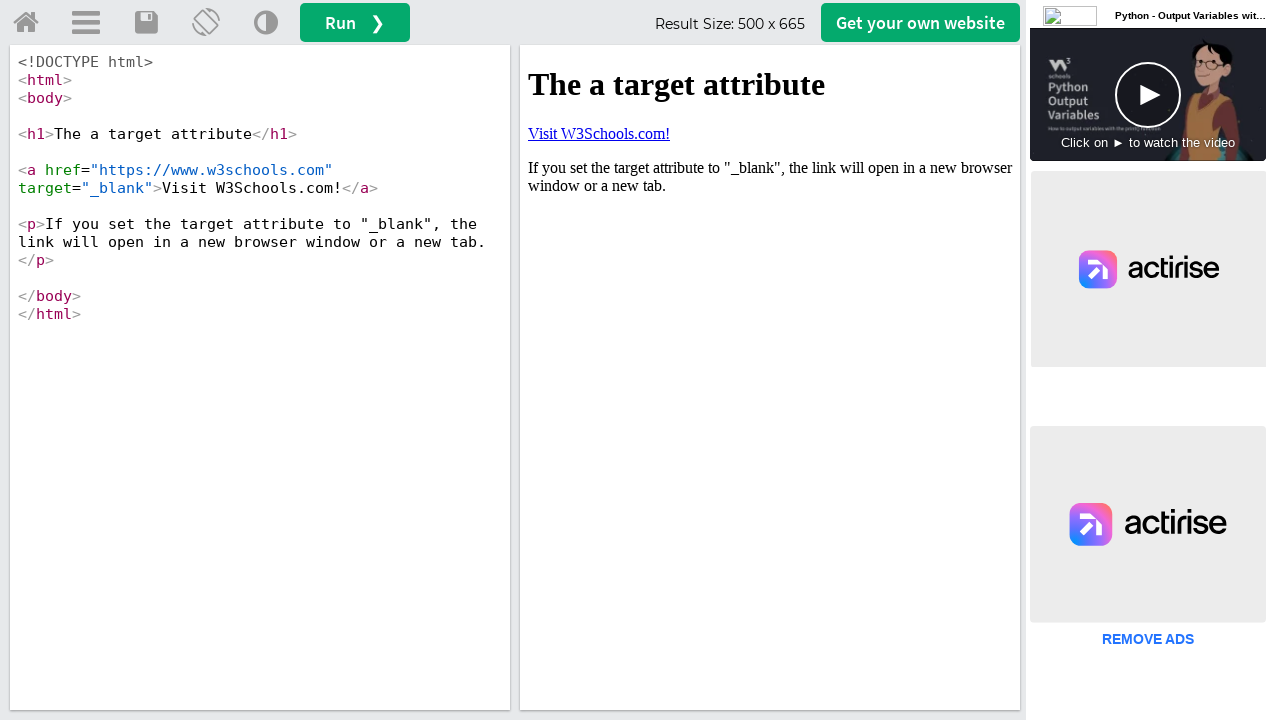

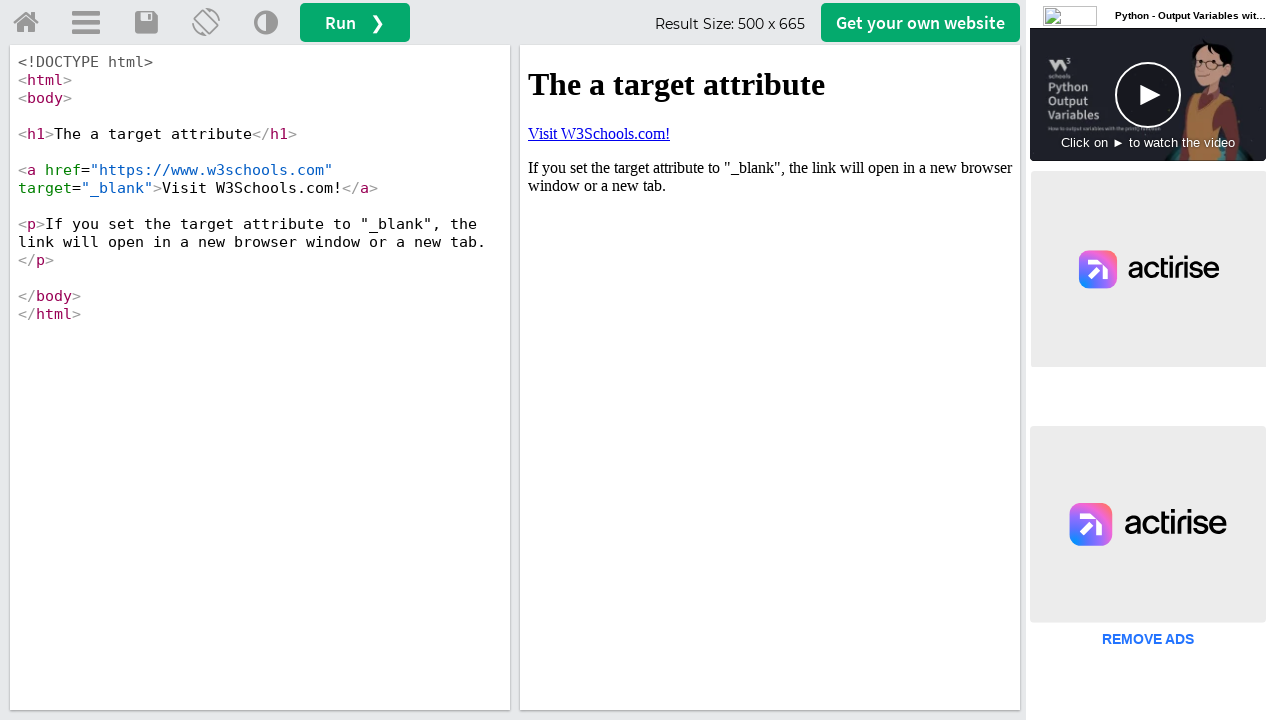